Tests a form submission on LambdaTest Selenium Playground by filling out various input fields including name, email, password, company, website, city, addresses, state, and zip code, then submitting the form.

Starting URL: https://www.lambdatest.com/selenium-playground

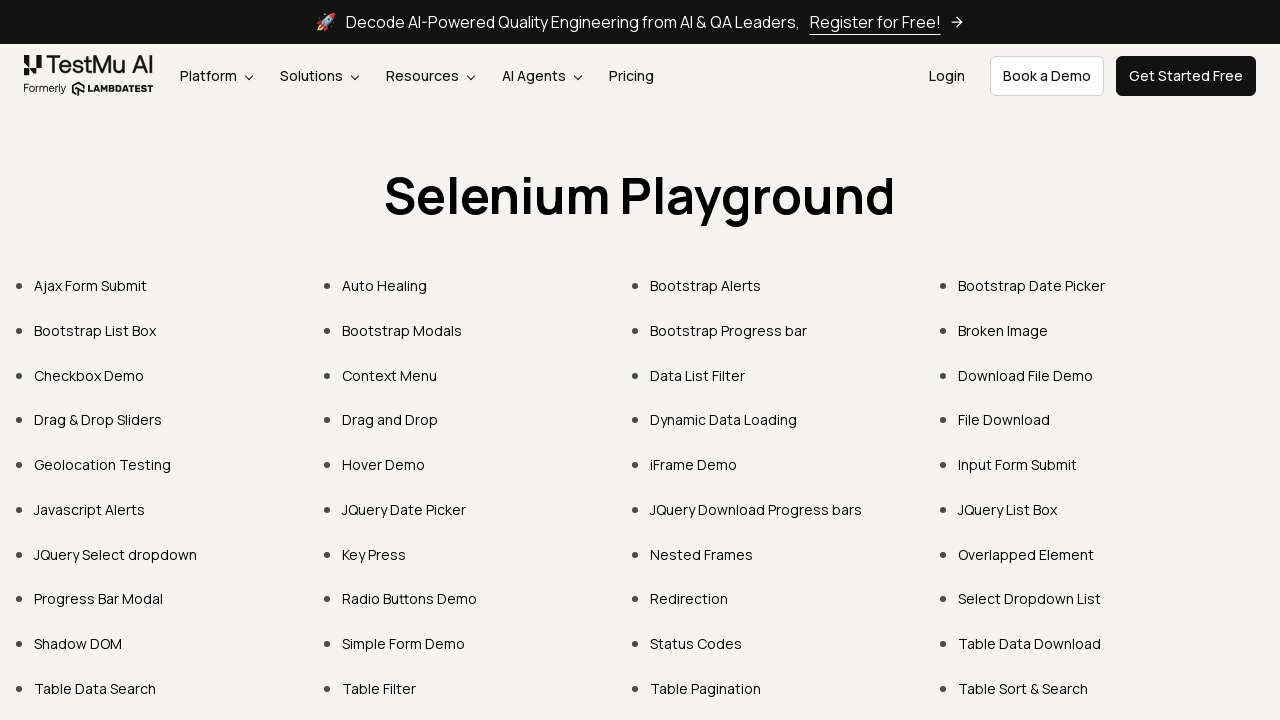

Clicked on the form demo link (20th item) at (1018, 464) on :nth-child(20) > .text-black
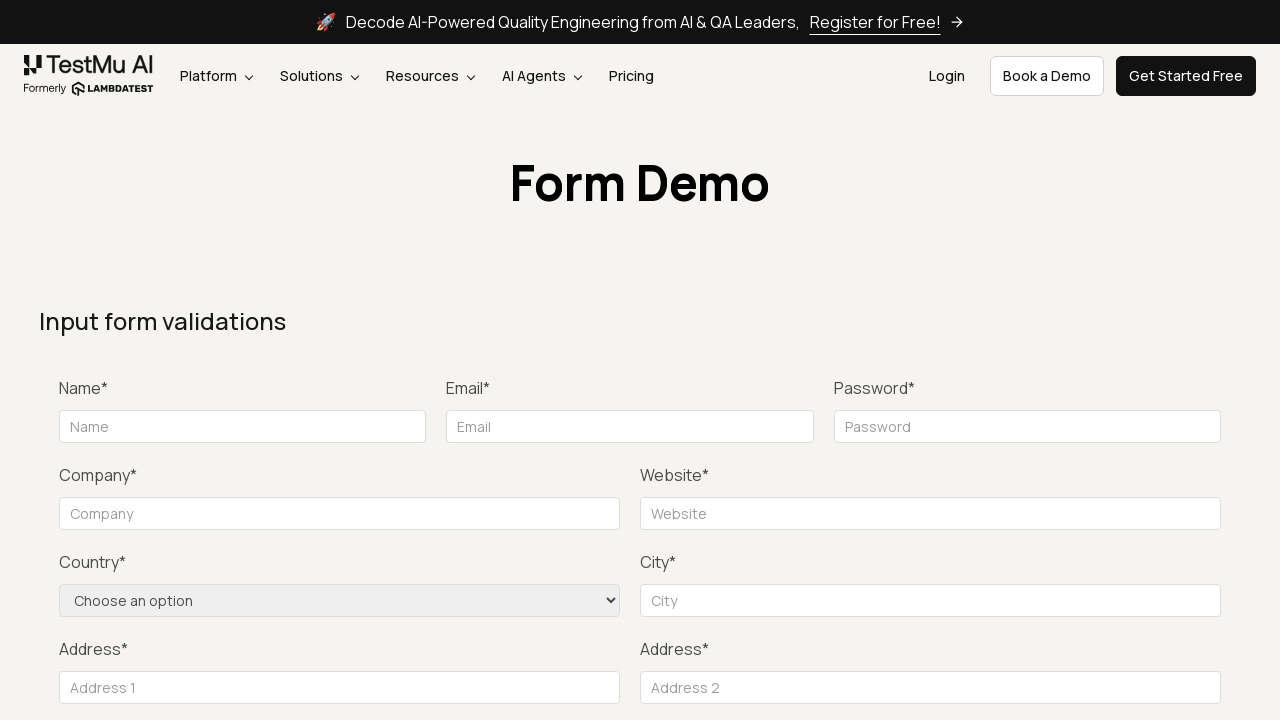

Filled name field with 'John Anderson' on #name
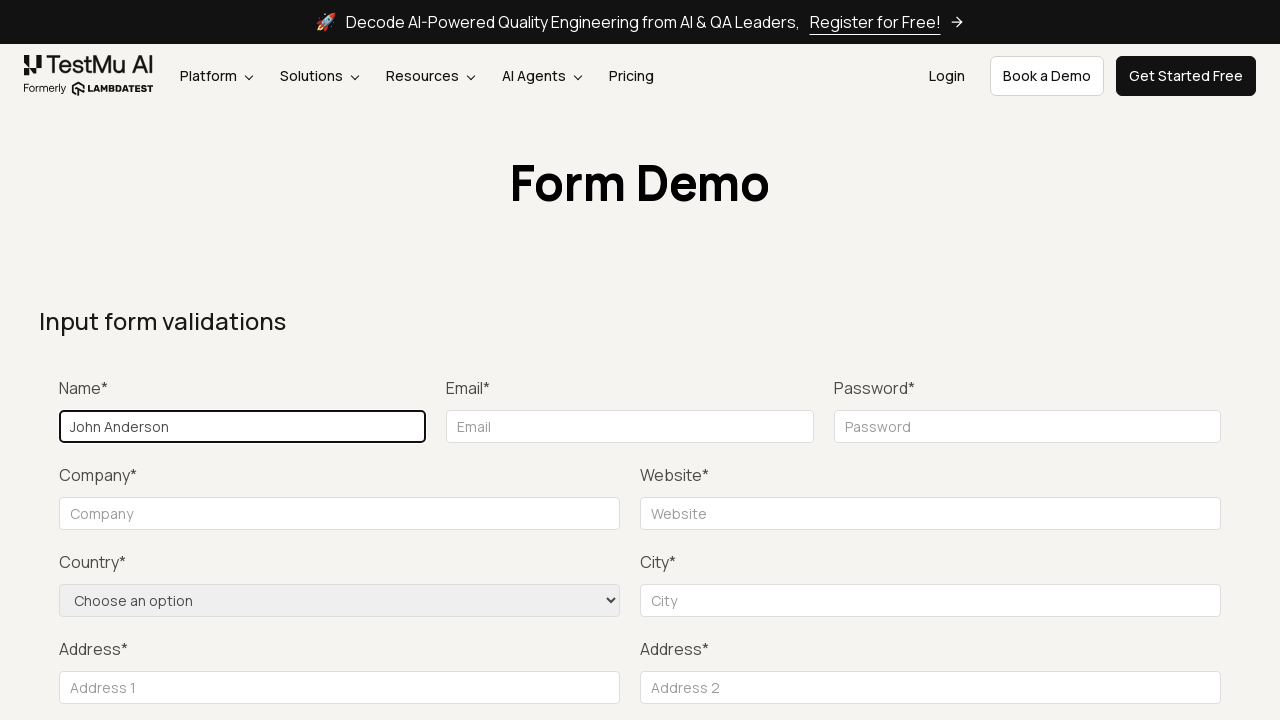

Filled email field with 'john.anderson@testmail.com' on #inputEmail4
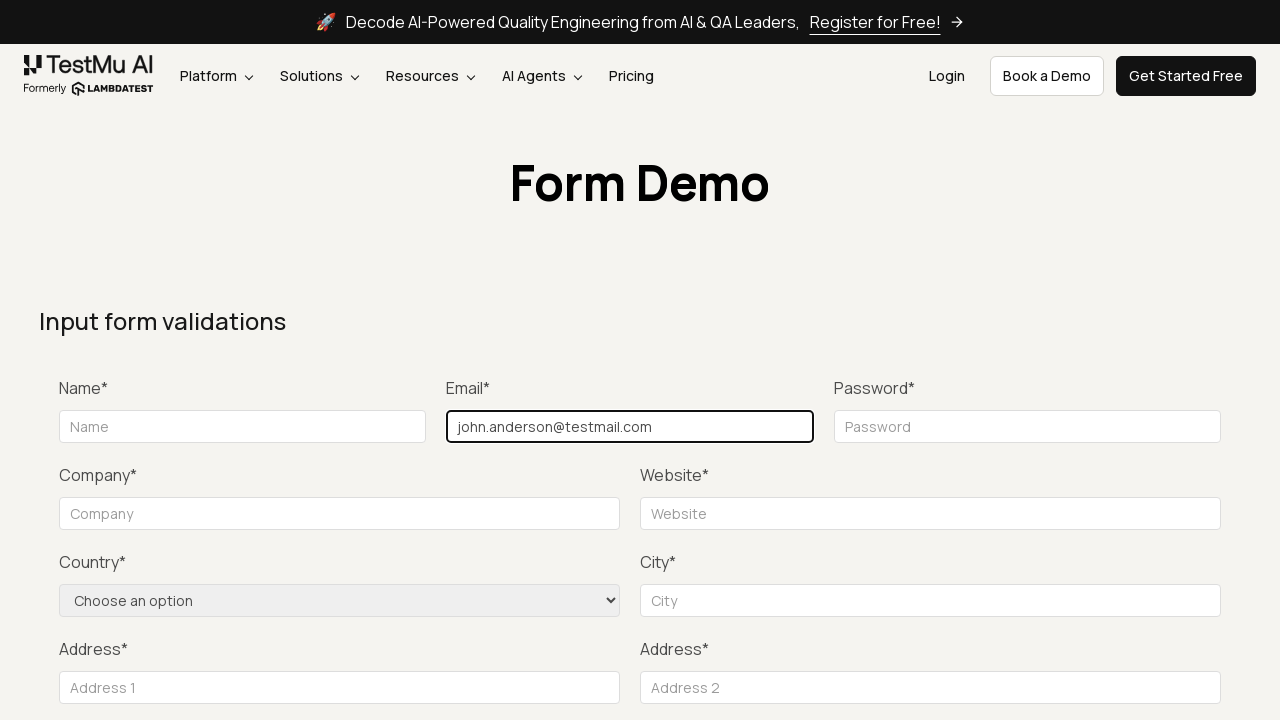

Filled password field with 'SecurePass789' on #inputPassword4
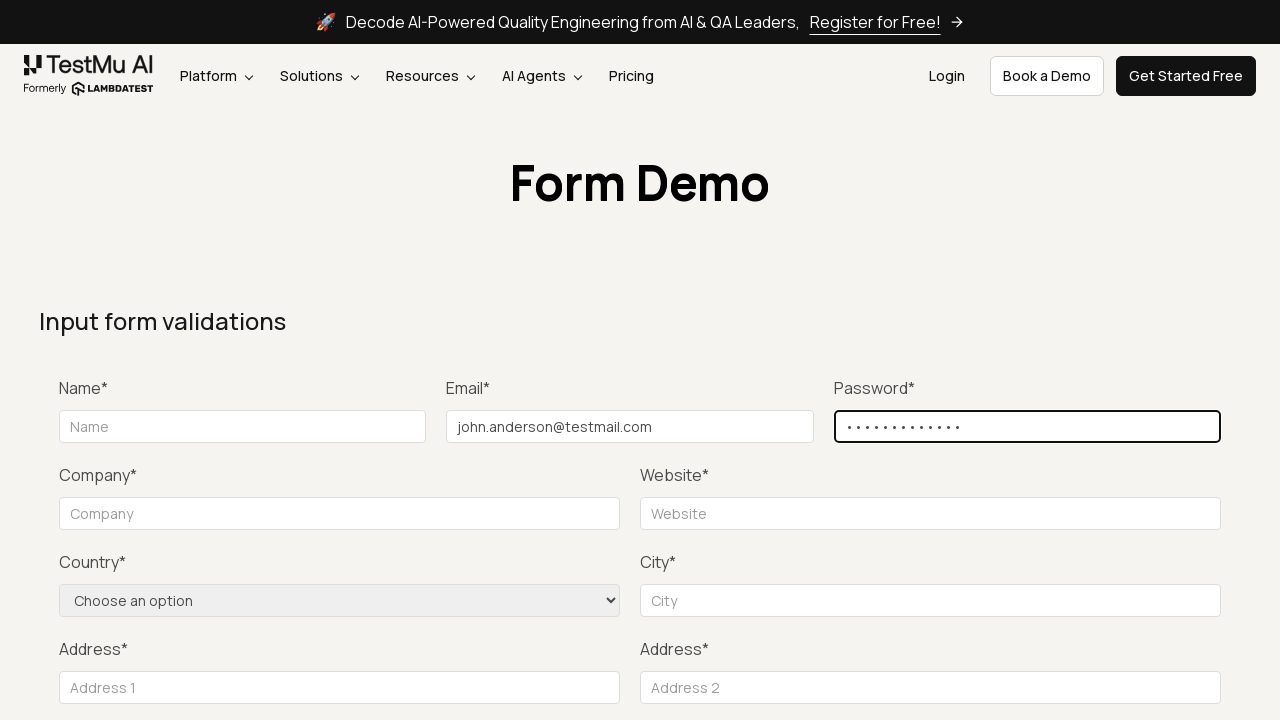

Filled company field with 'Tech Solutions Inc' on #company
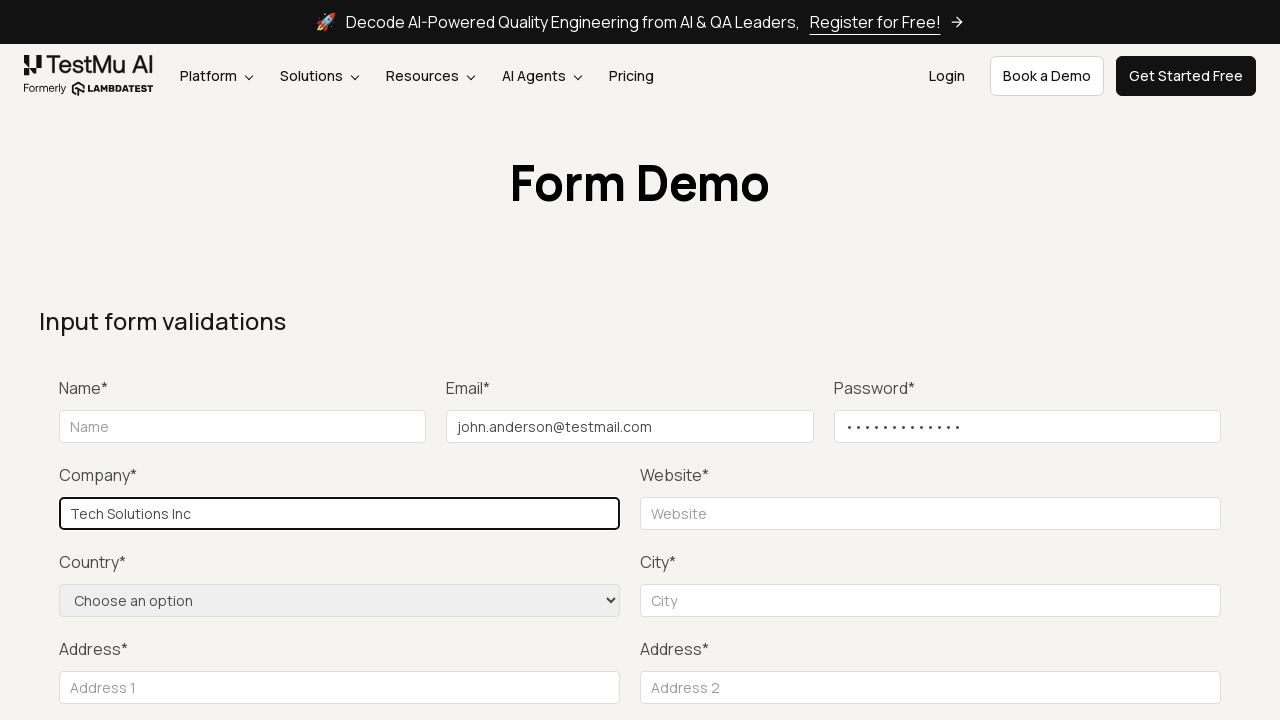

Filled website field with 'https://techsolutions.example.com' on #websitename
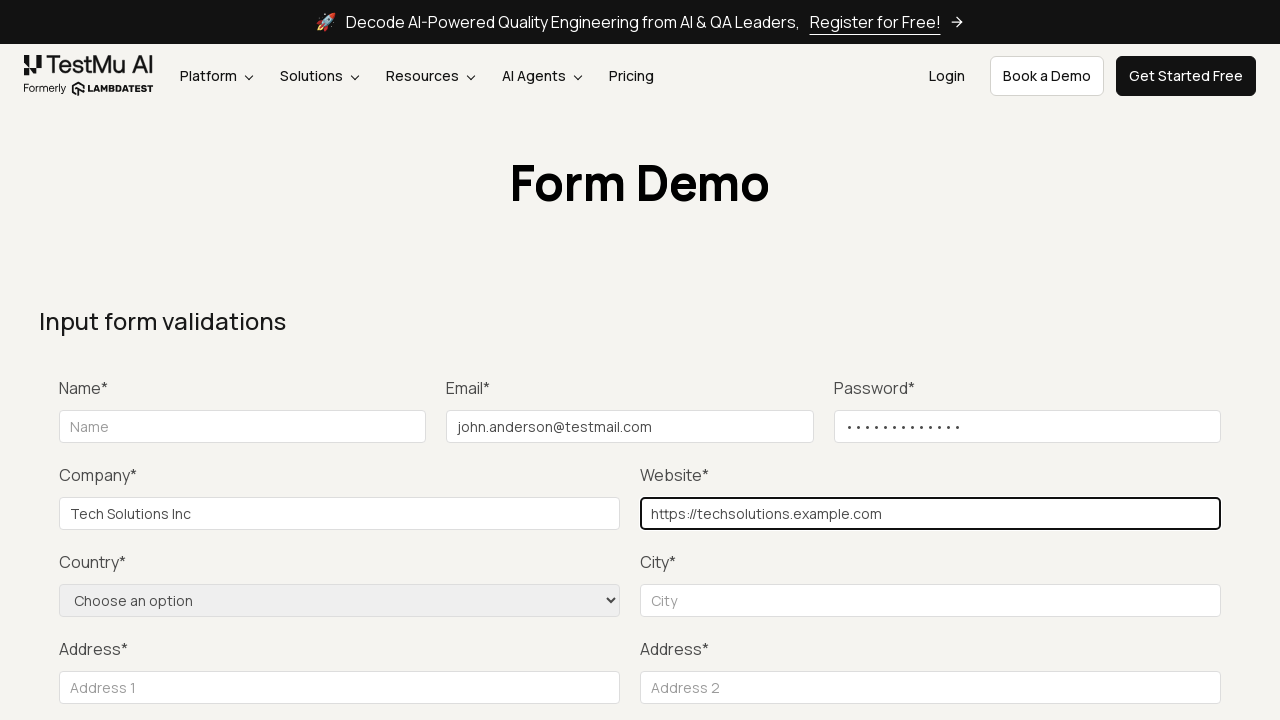

Form container loaded and ready
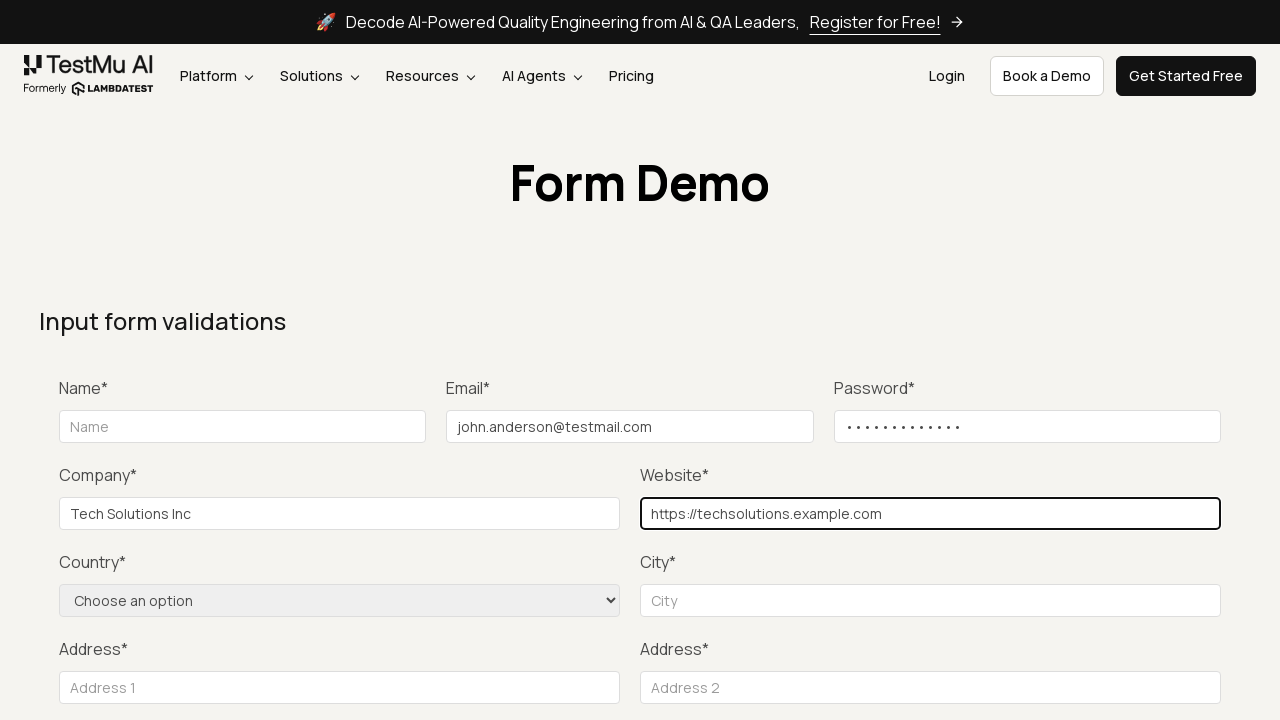

Filled city field with 'Kathmandu' on #inputCity
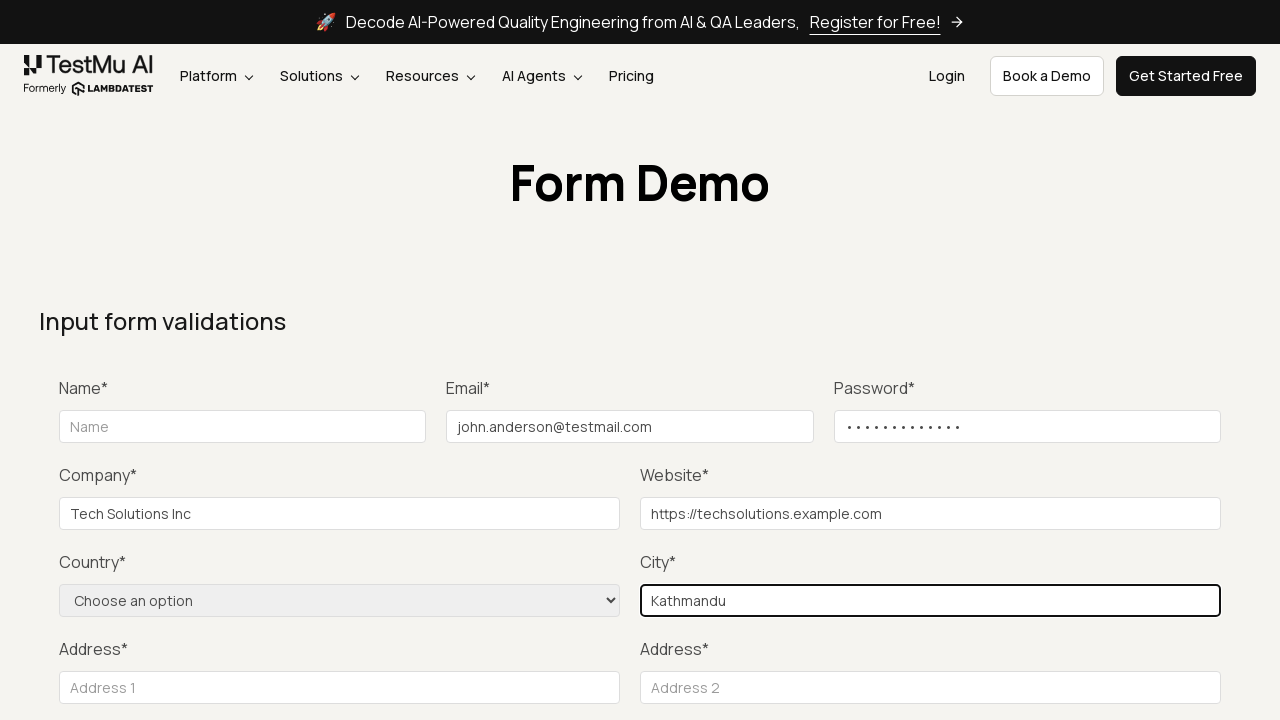

Filled address line 1 with '123 Main Street' on #inputAddress1
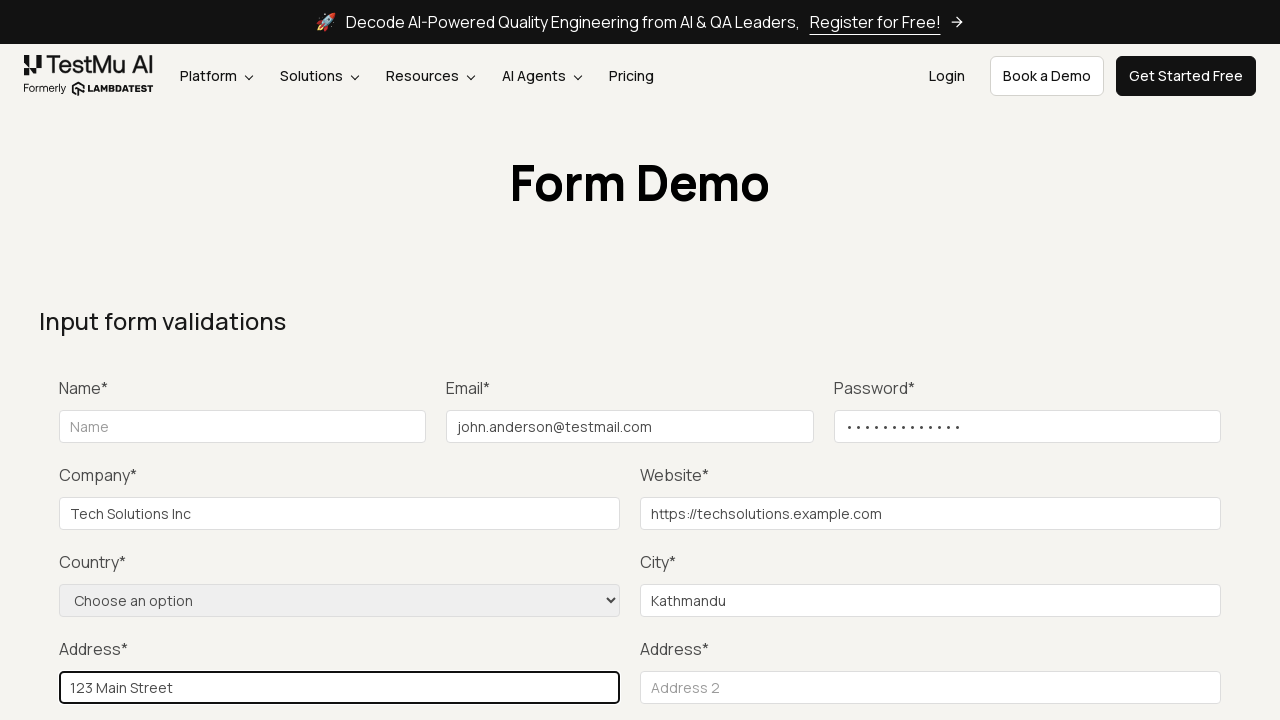

Filled address line 2 with 'Suite 456' on #inputAddress2
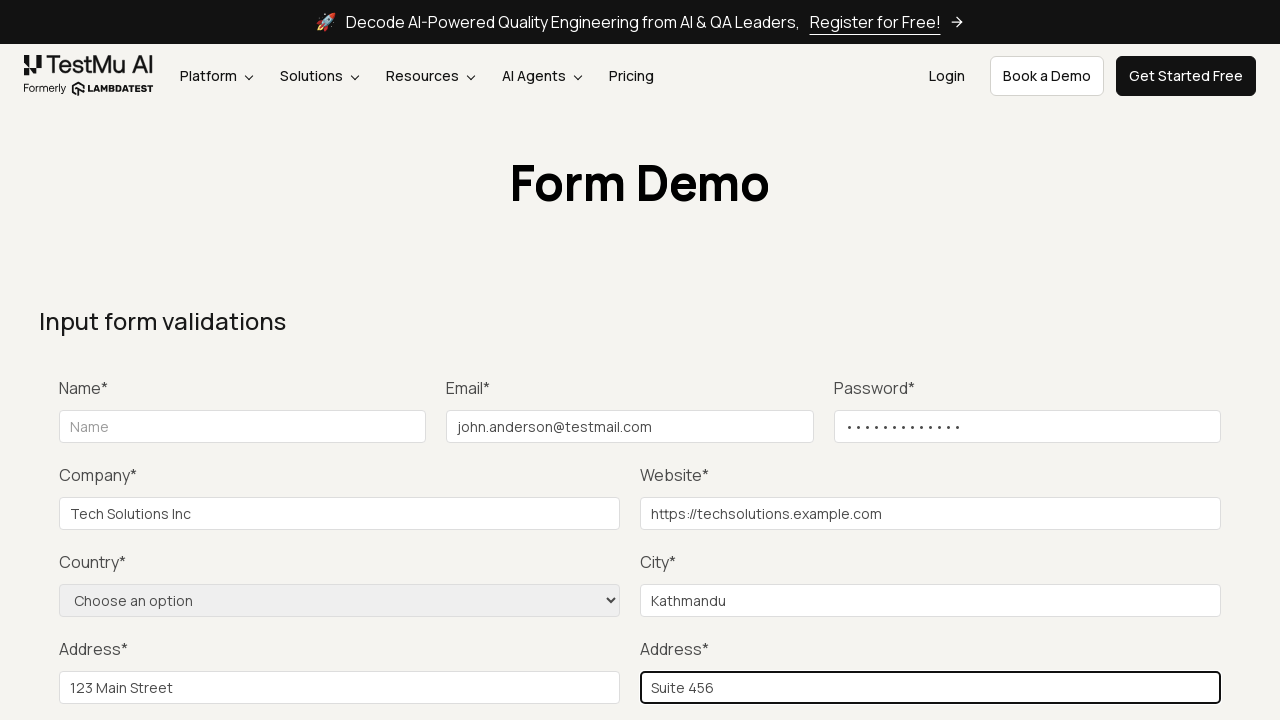

Filled state field with 'Bagmati' on #inputState
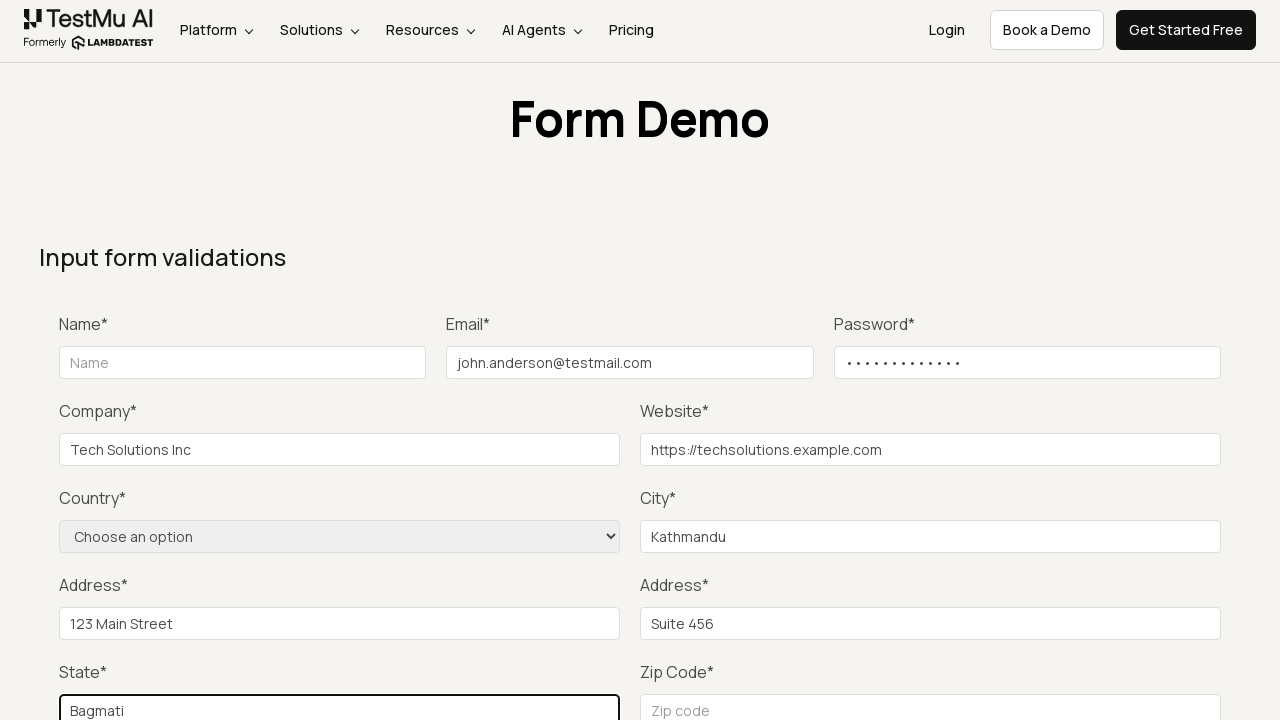

Filled zip code field with '44600' on #inputZip
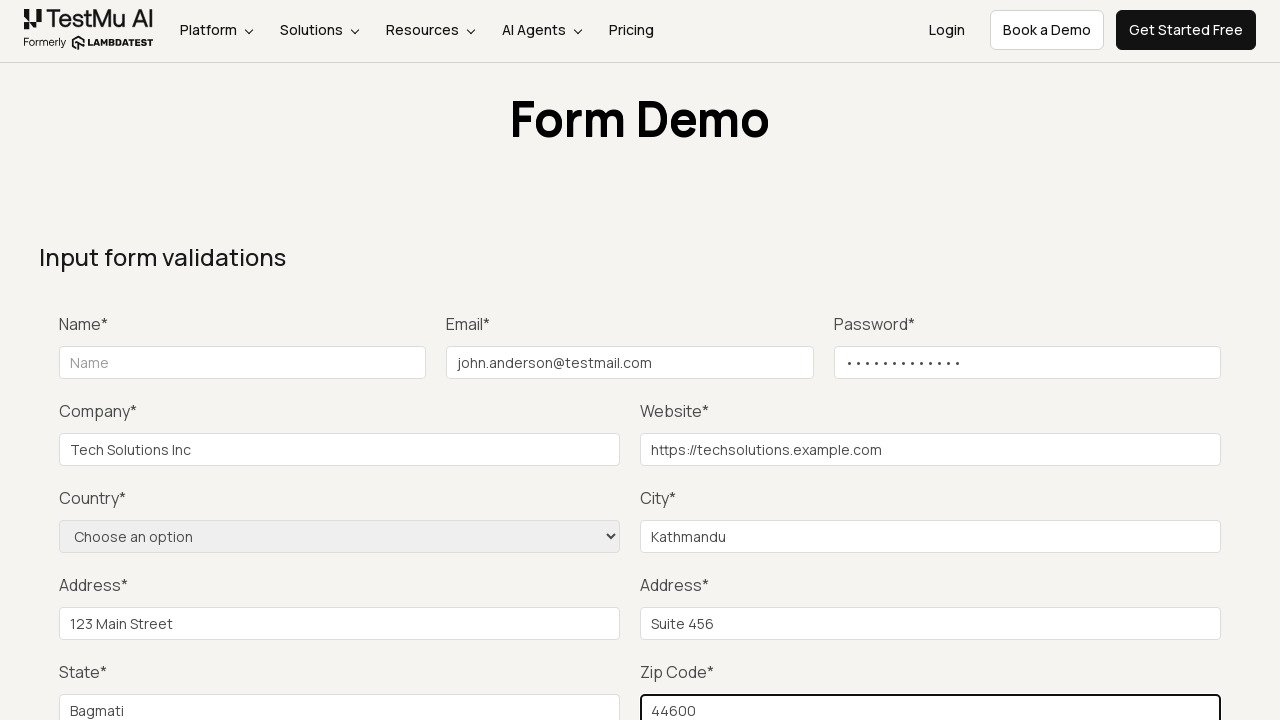

Clicked form submit button at (1131, 360) on .bg-lambda-900
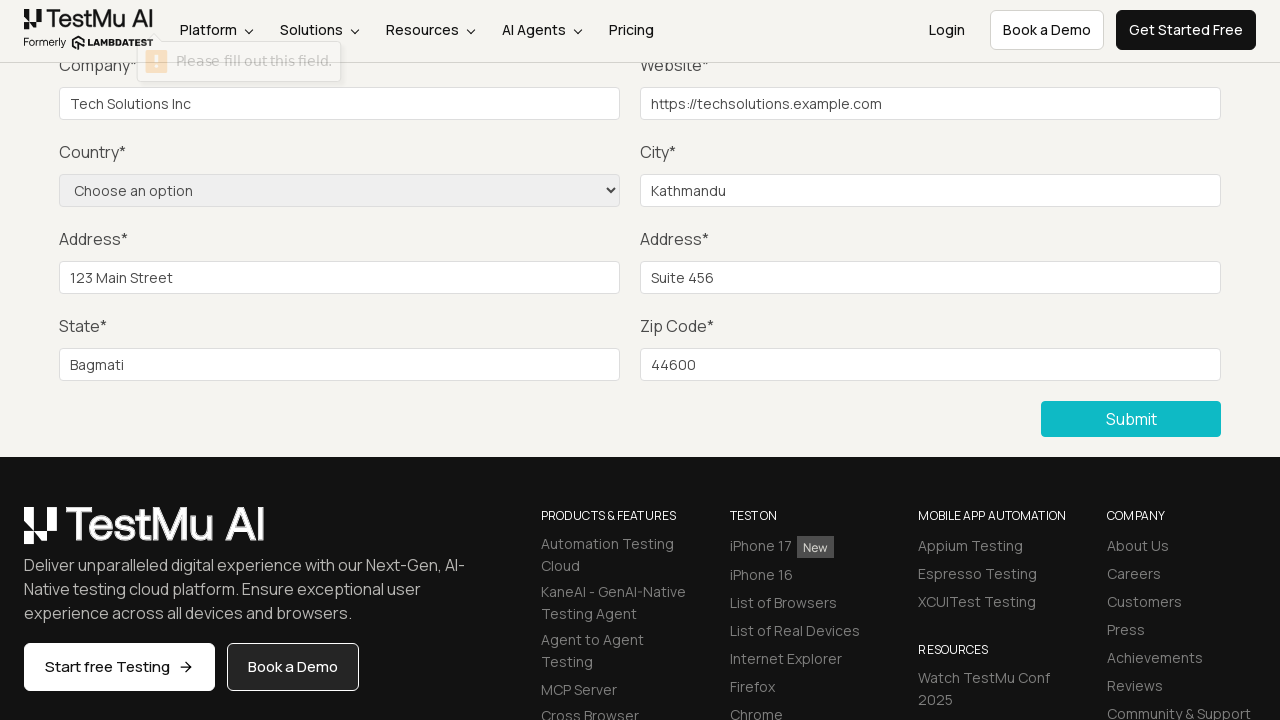

Waited for form submission to process
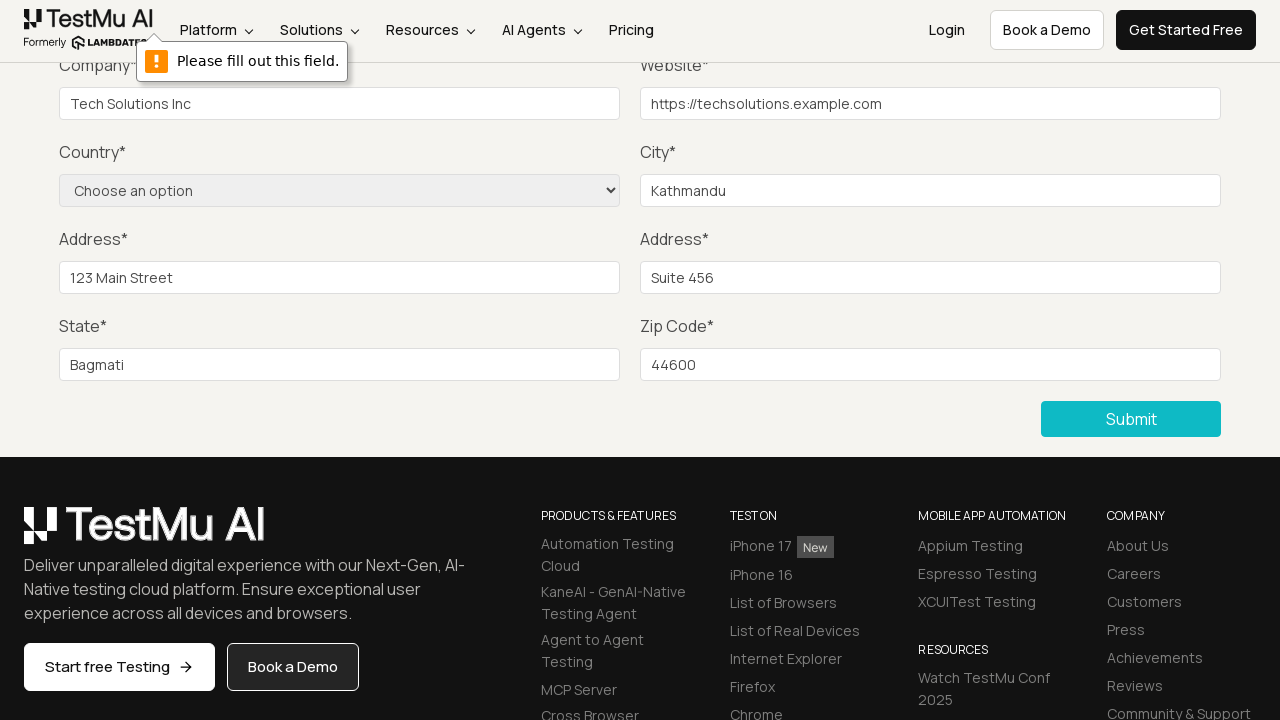

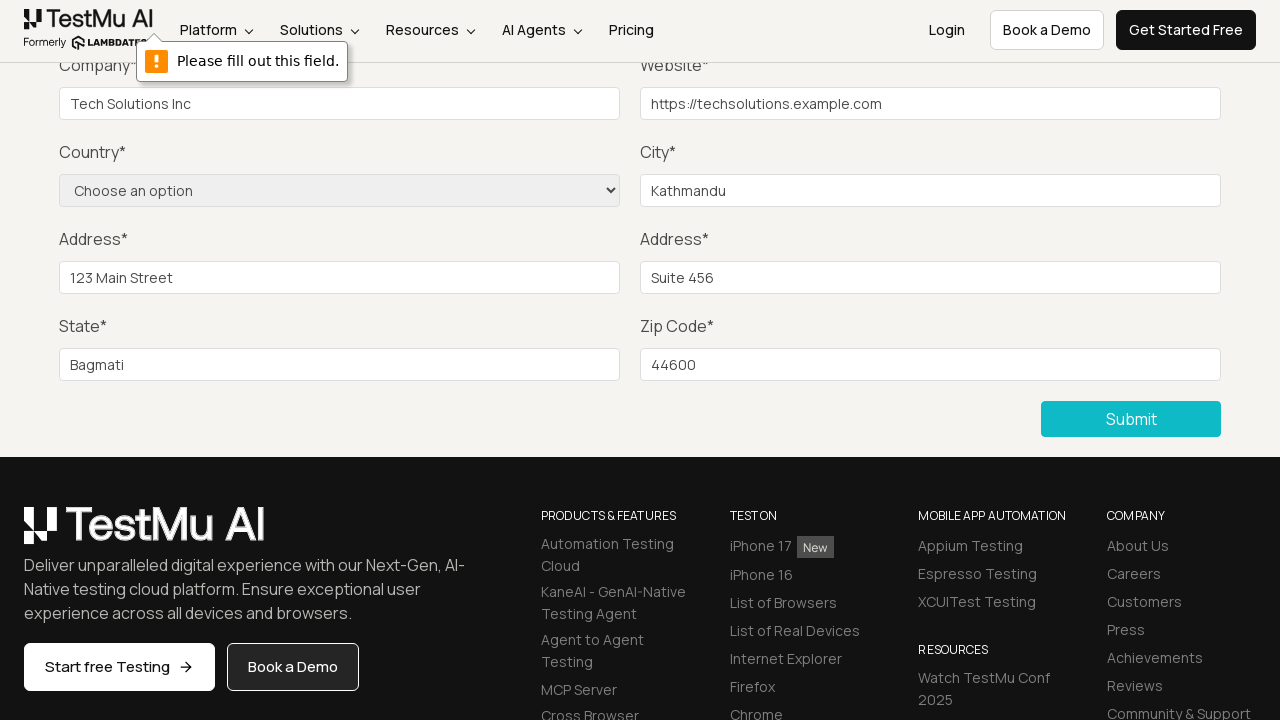